Navigates to the Rahul Shetty Academy practice project page to verify the page loads successfully.

Starting URL: https://www.rahulshettyacademy.com/#/practice-project

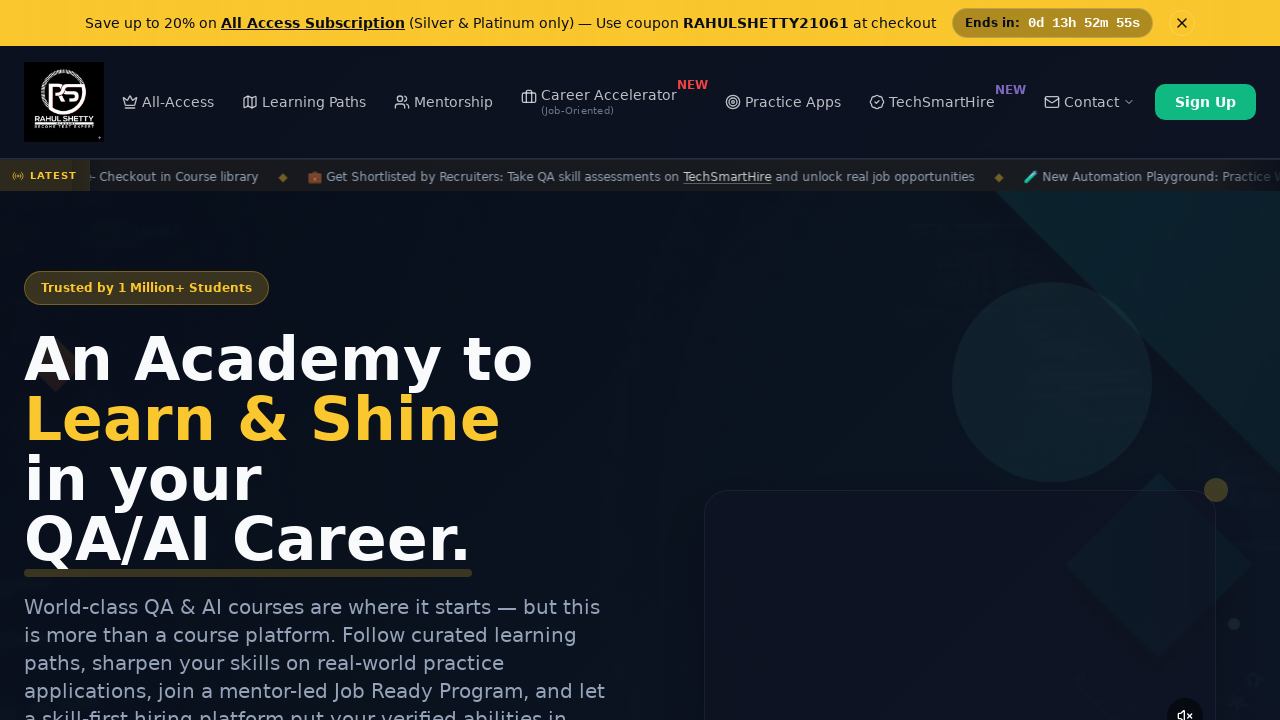

Waited for page to fully load (networkidle state)
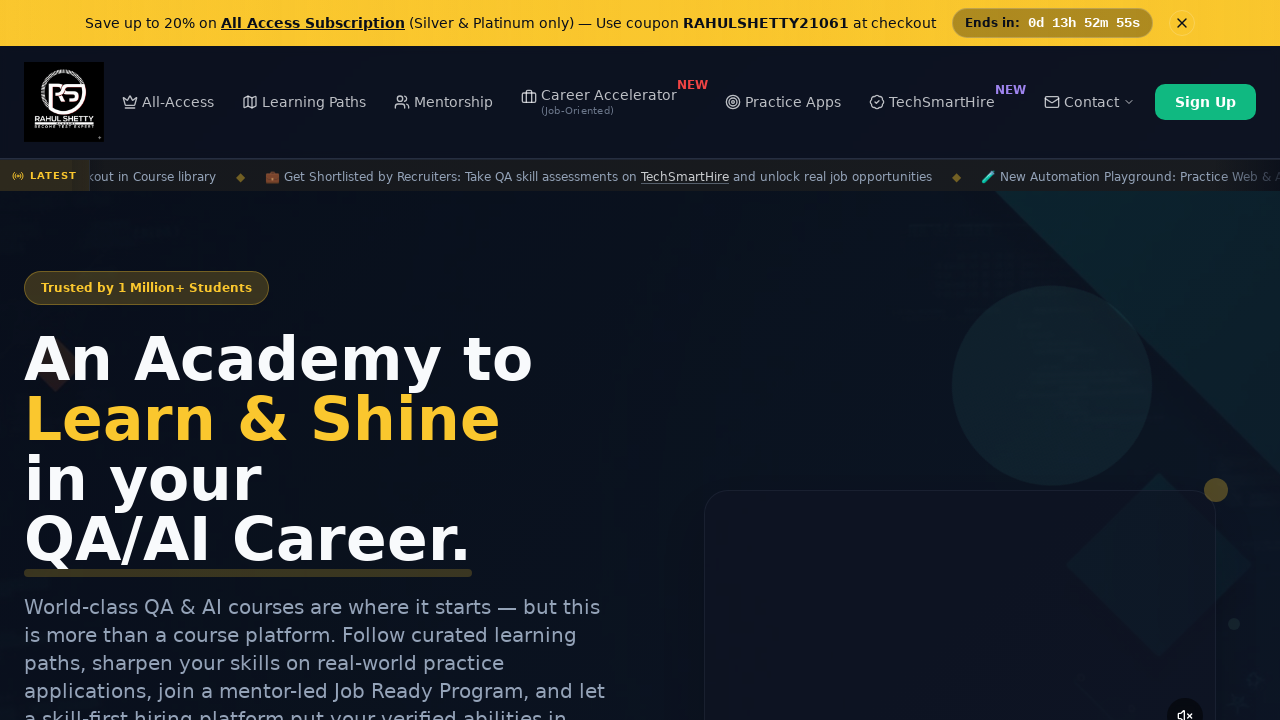

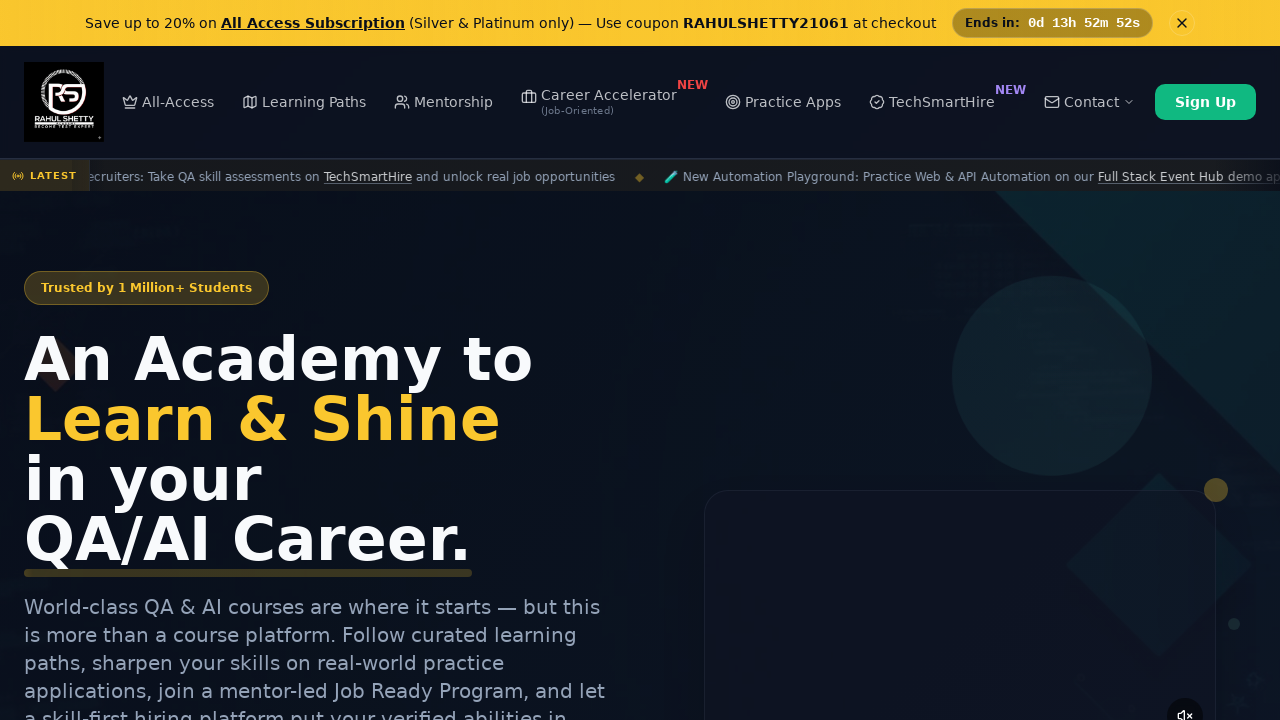